Tests opening a new browser window by navigating to a website, opening a new window, navigating to a different page in that window, and verifying that two windows are open.

Starting URL: https://the-internet.herokuapp.com

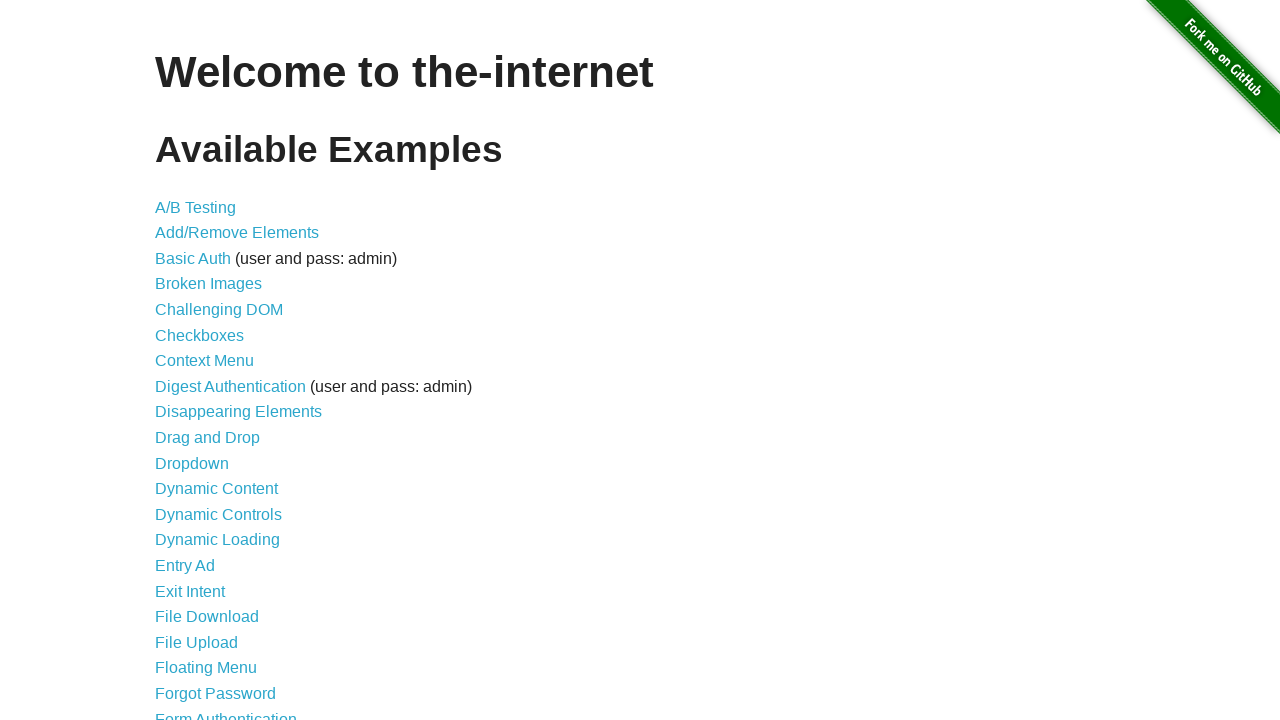

Opened a new browser window/page
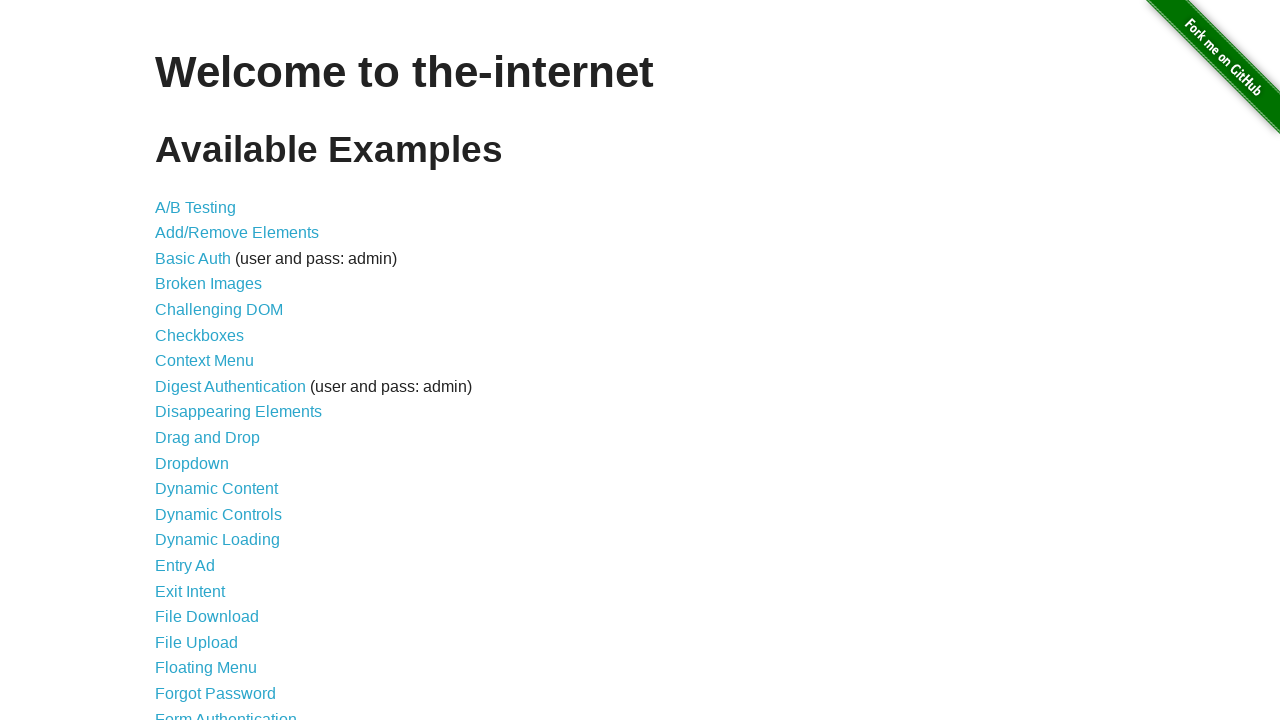

Navigated to typos page in new window
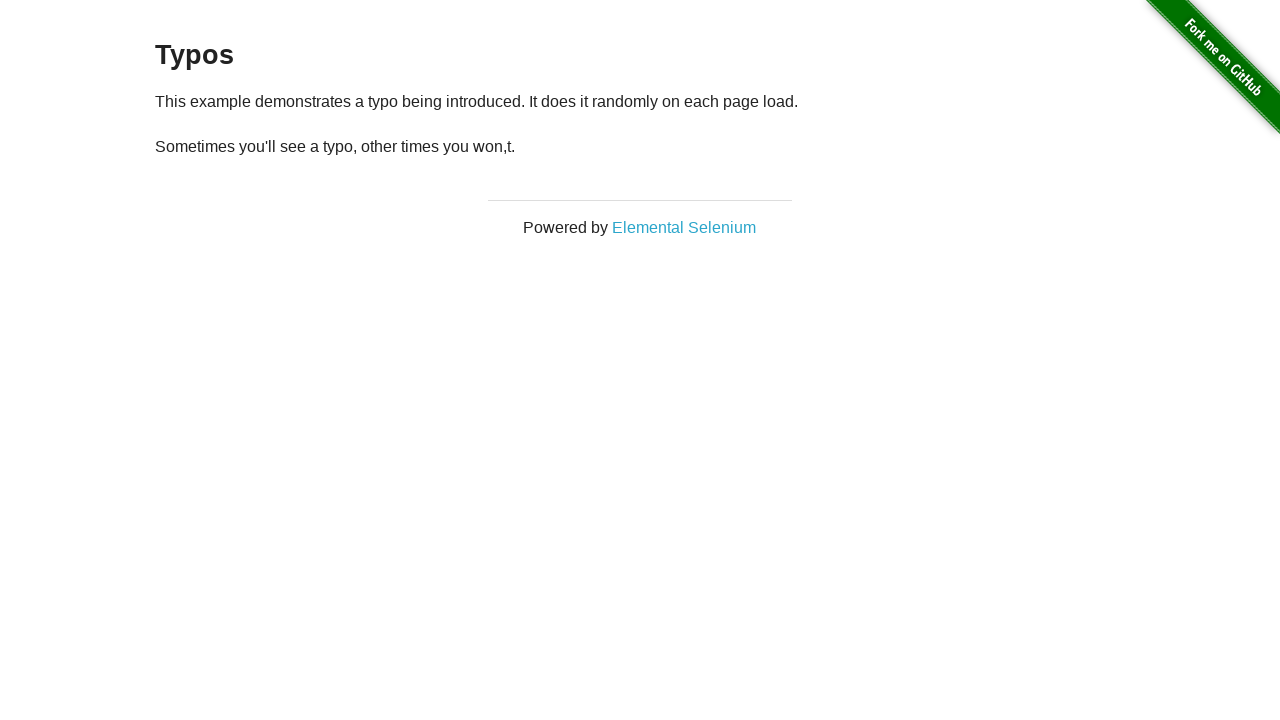

Verified 2 windows are open
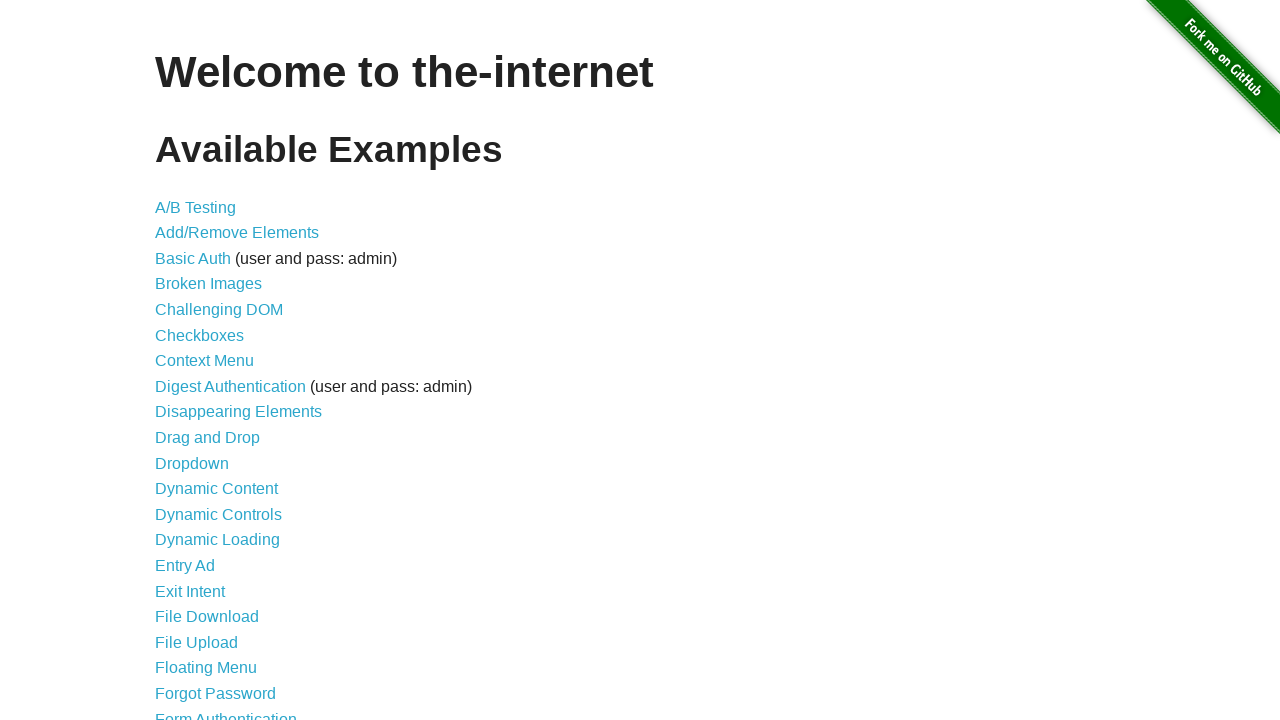

Assertion passed: 2 windows are open as expected
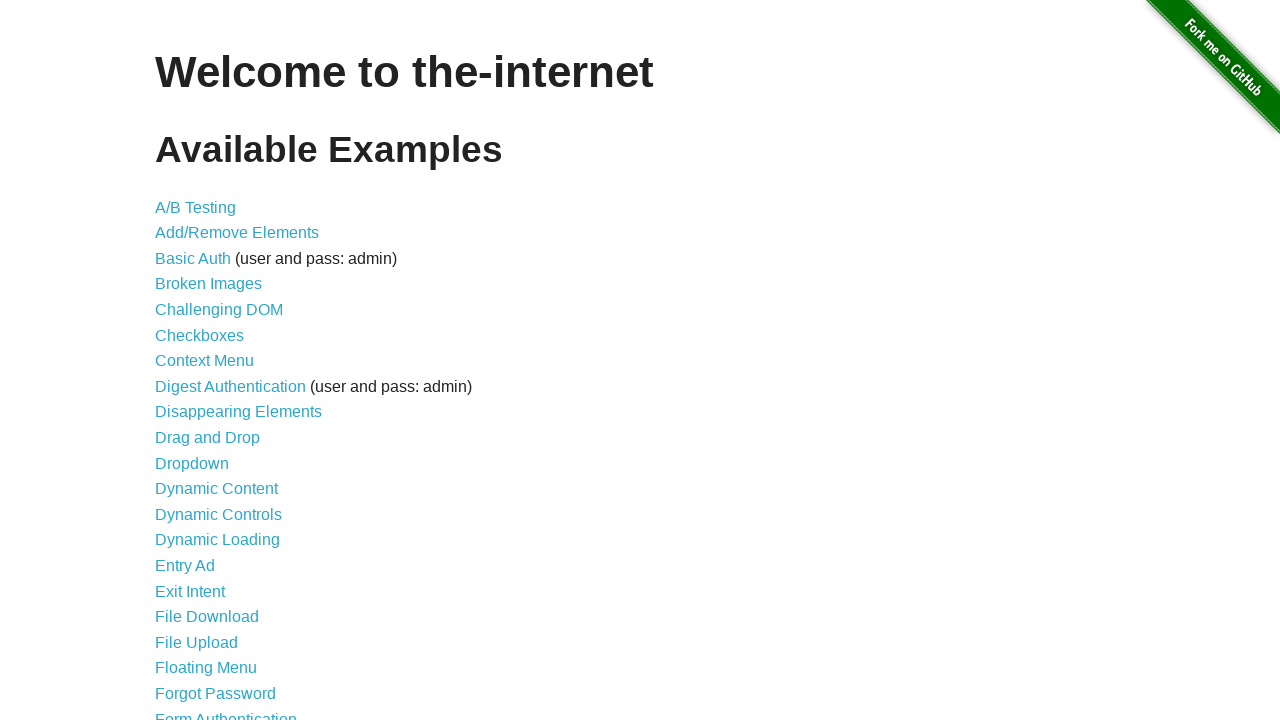

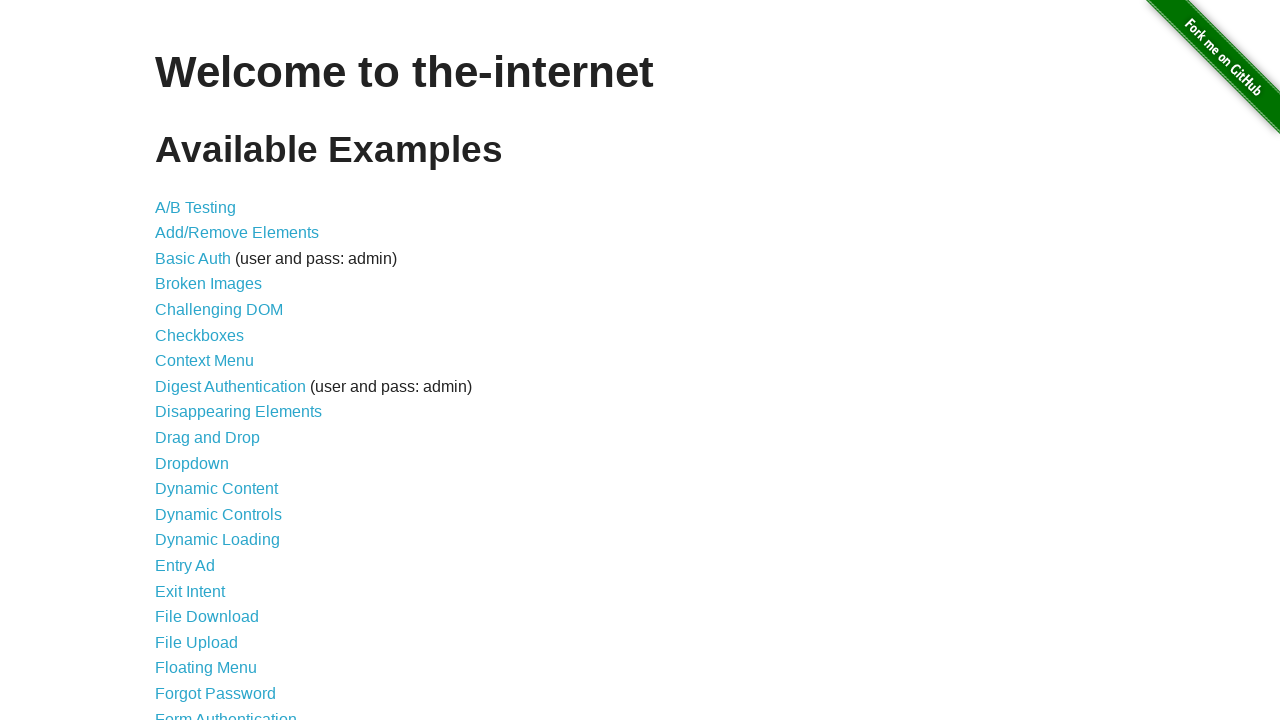